Tests search functionality on the Applitools demo app by clicking on a search input field and typing a search query

Starting URL: https://demo.applitools.com/app.html

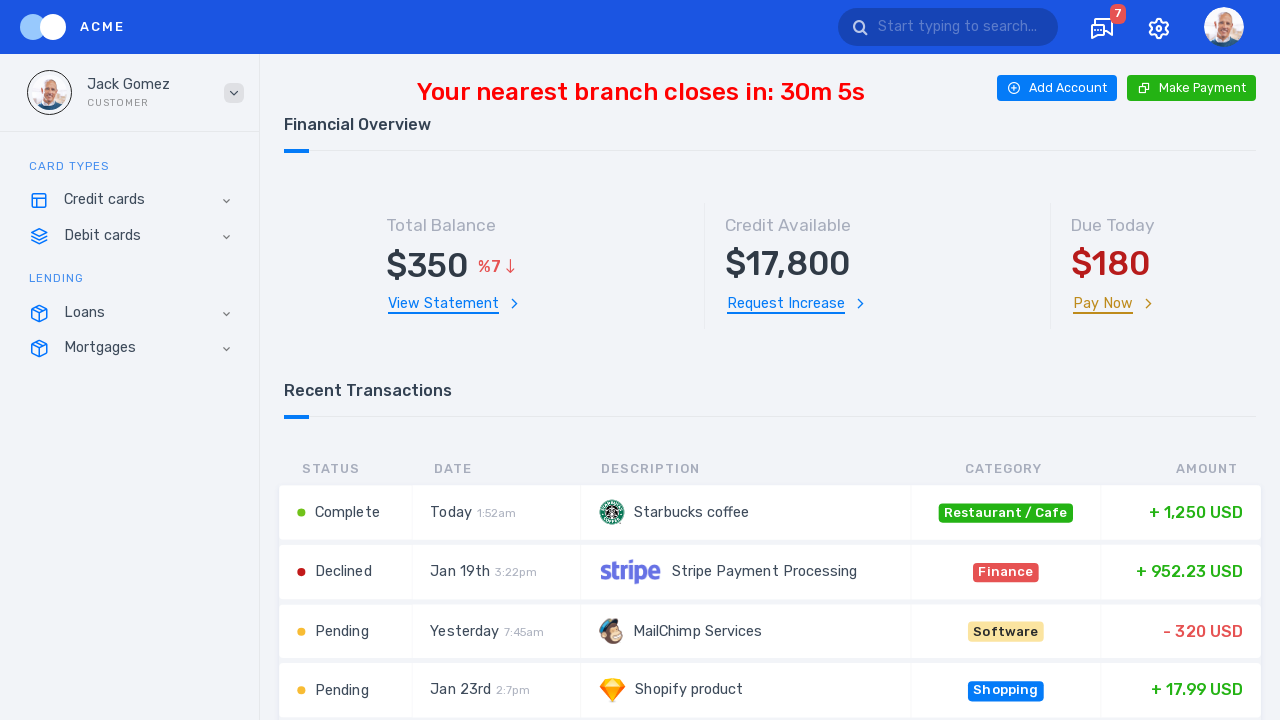

Clicked on the search input field at (948, 27) on input[placeholder='Start typing to search...']
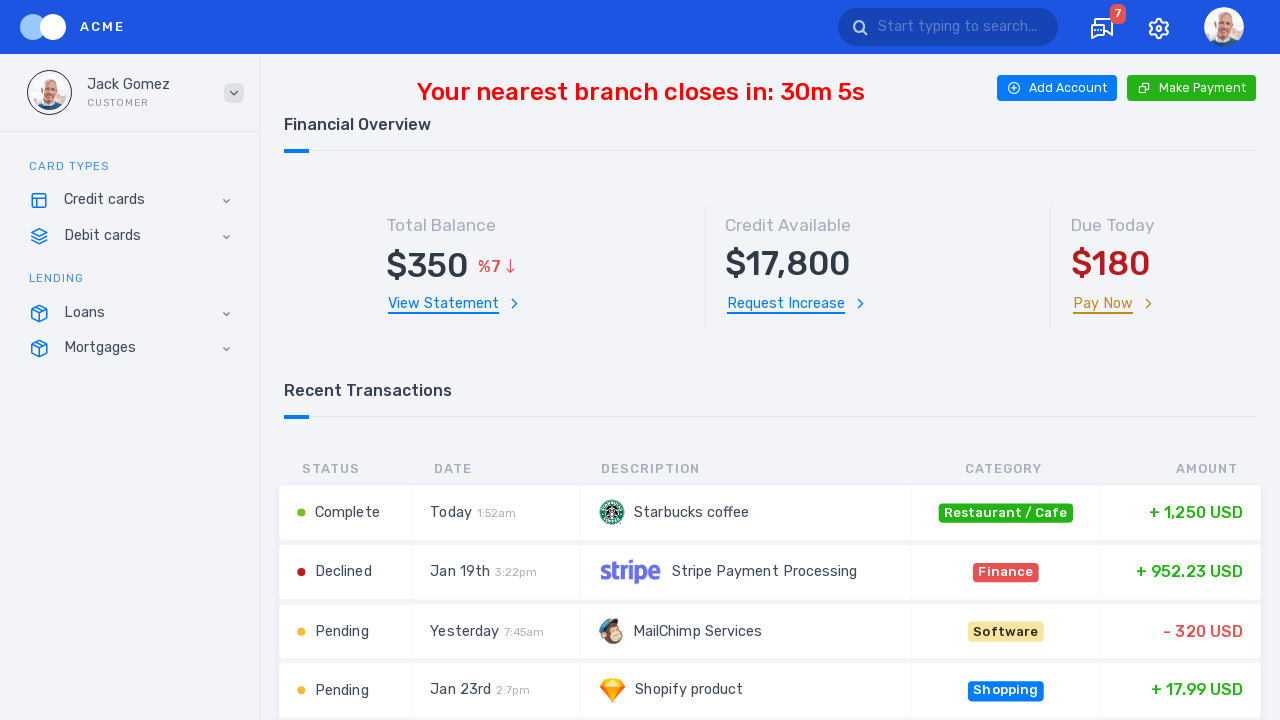

Typed 'HELLO' into the search box on input[placeholder='Start typing to search...']
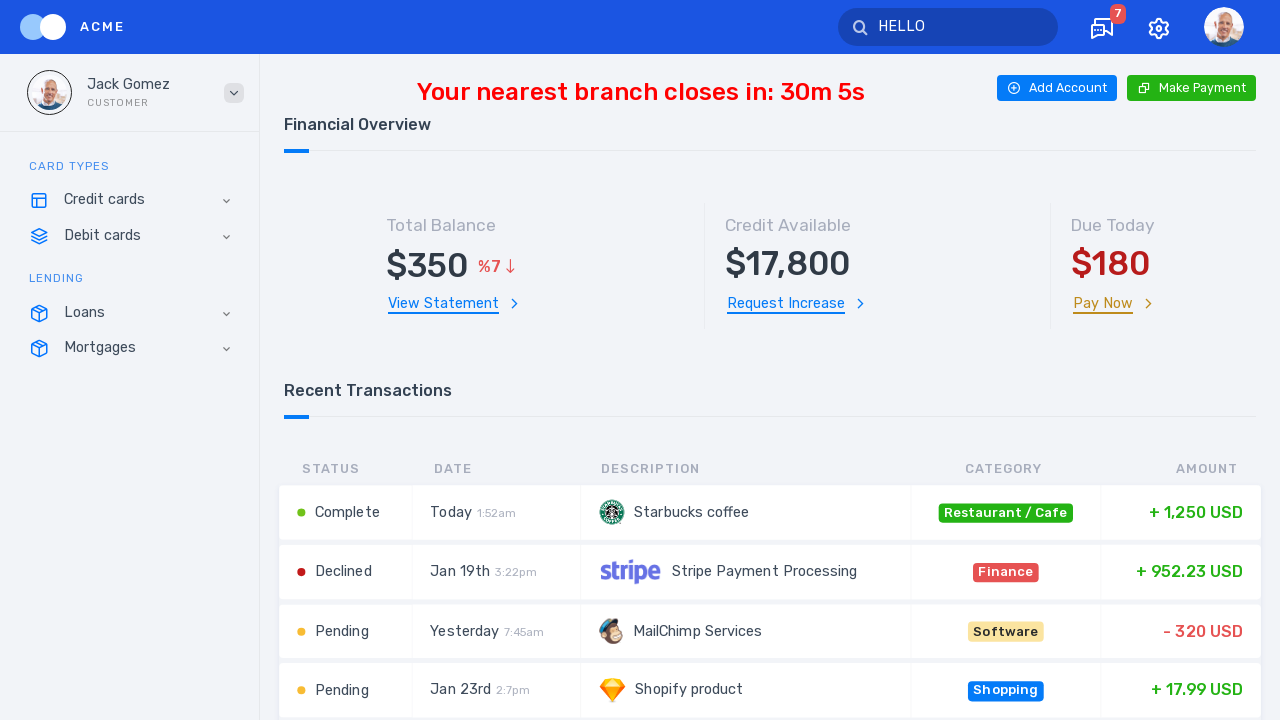

Waited 1000ms for search results or UI response
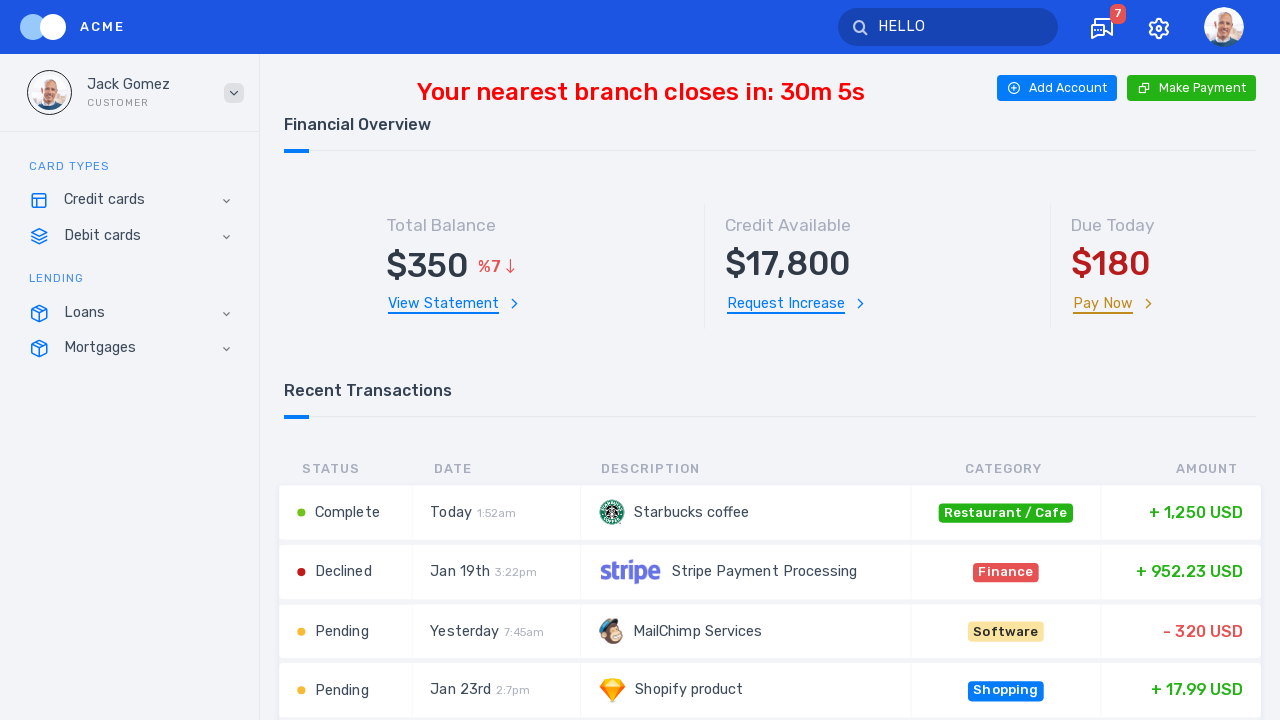

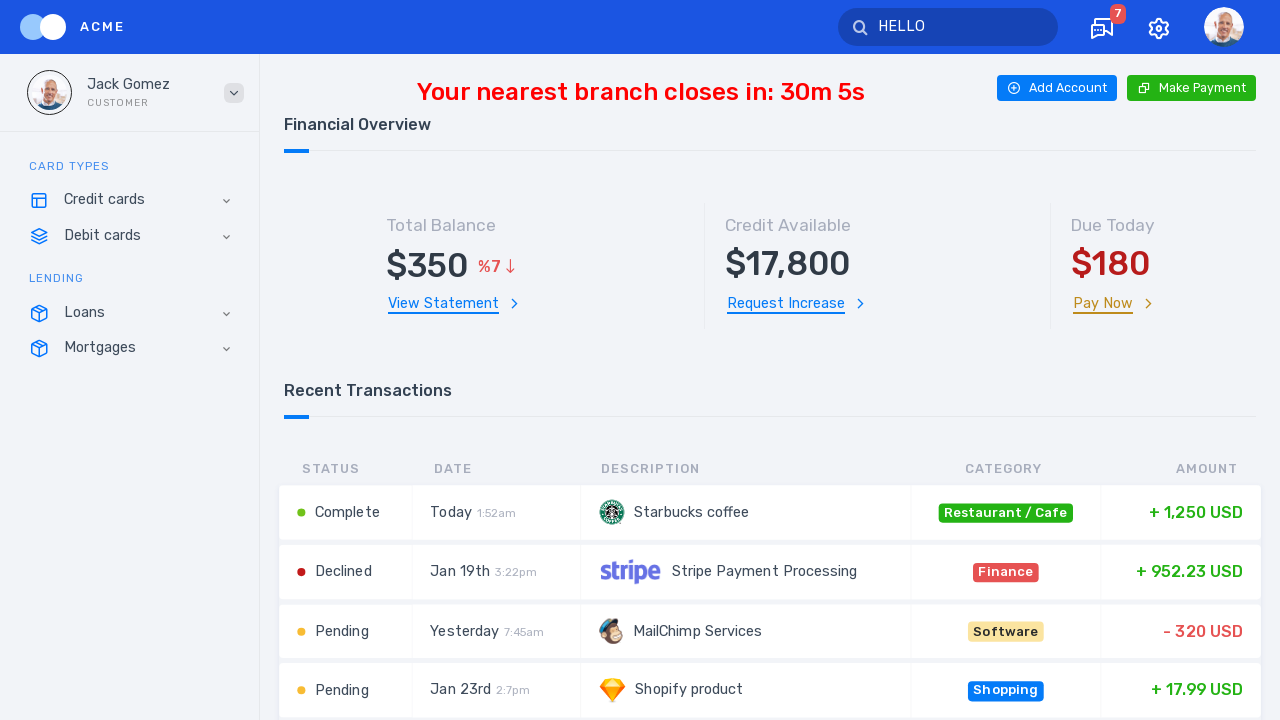